Tests clicking on a book arrival image navigates to product page where user can add book to basket

Starting URL: http://practice.automationtesting.in

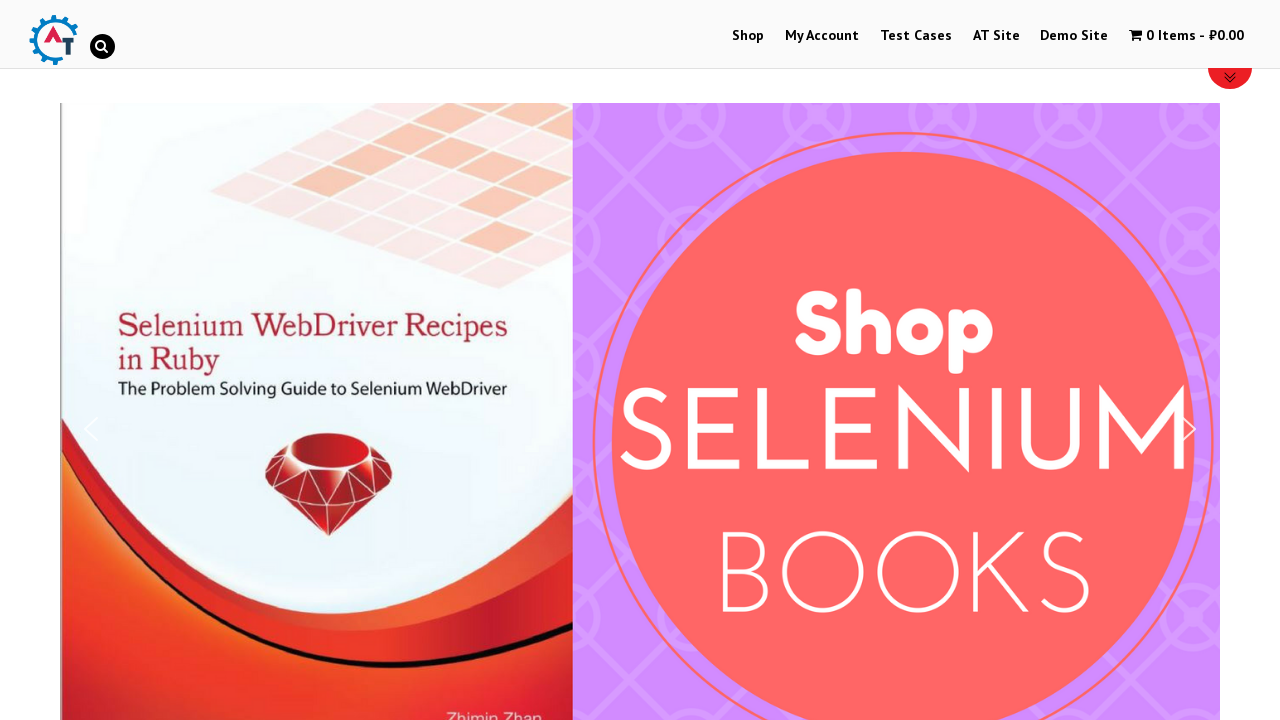

Clicked on Shop Menu at (748, 36) on xpath=//li[@id='menu-item-40']
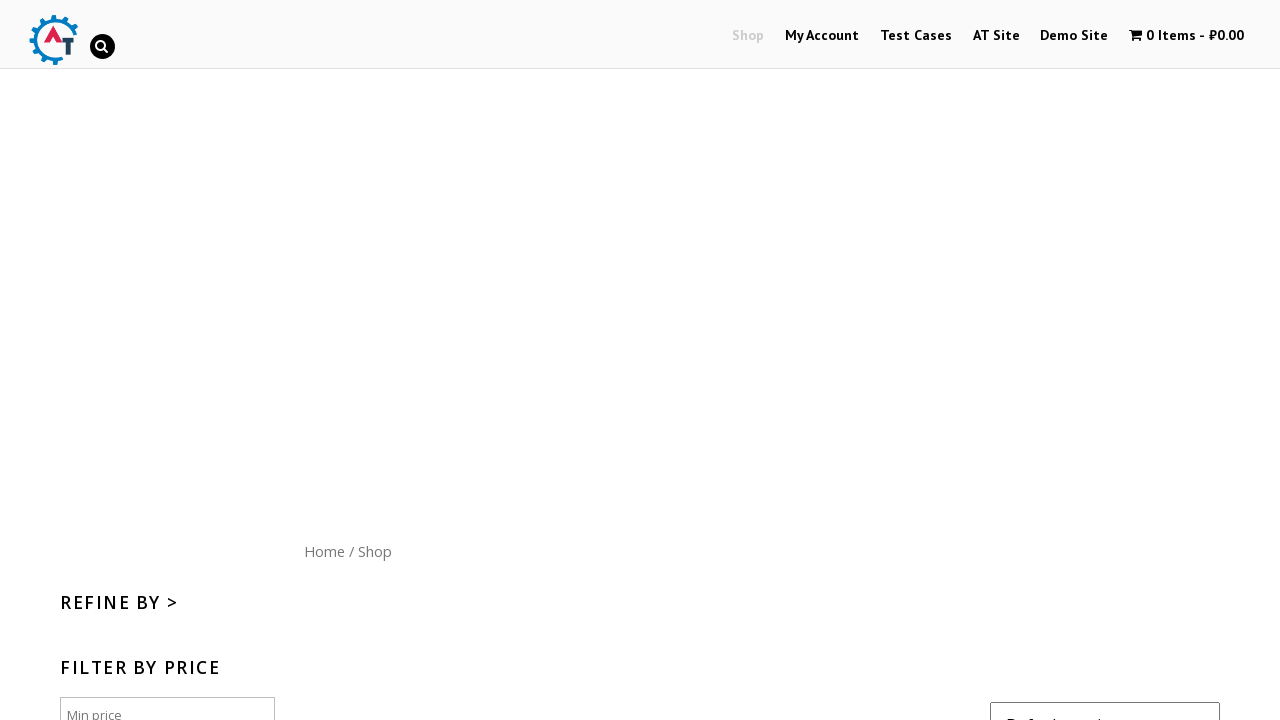

Clicked on Home menu button at (324, 551) on xpath=//div[@id='content']/nav/a
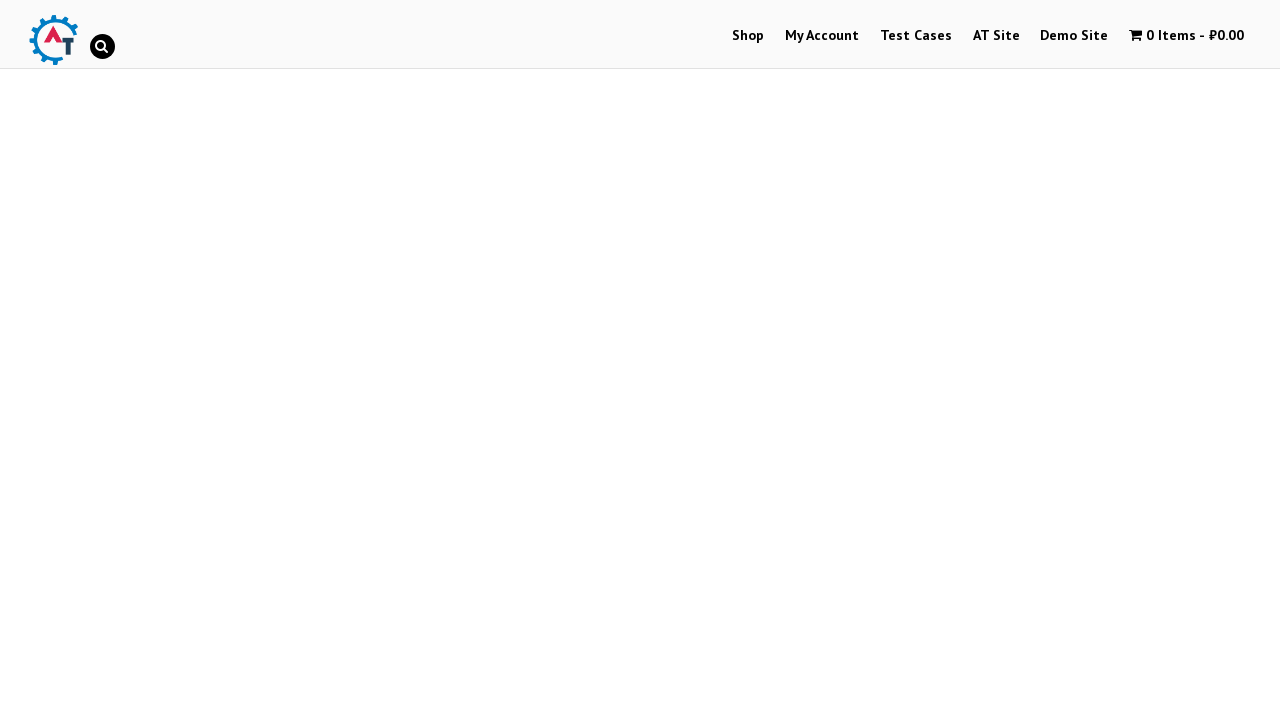

Clicked on Mastering JavaScript book arrival image to navigate to product page at (1039, 361) on (//img[@title='Mastering JavaScript'])[1]
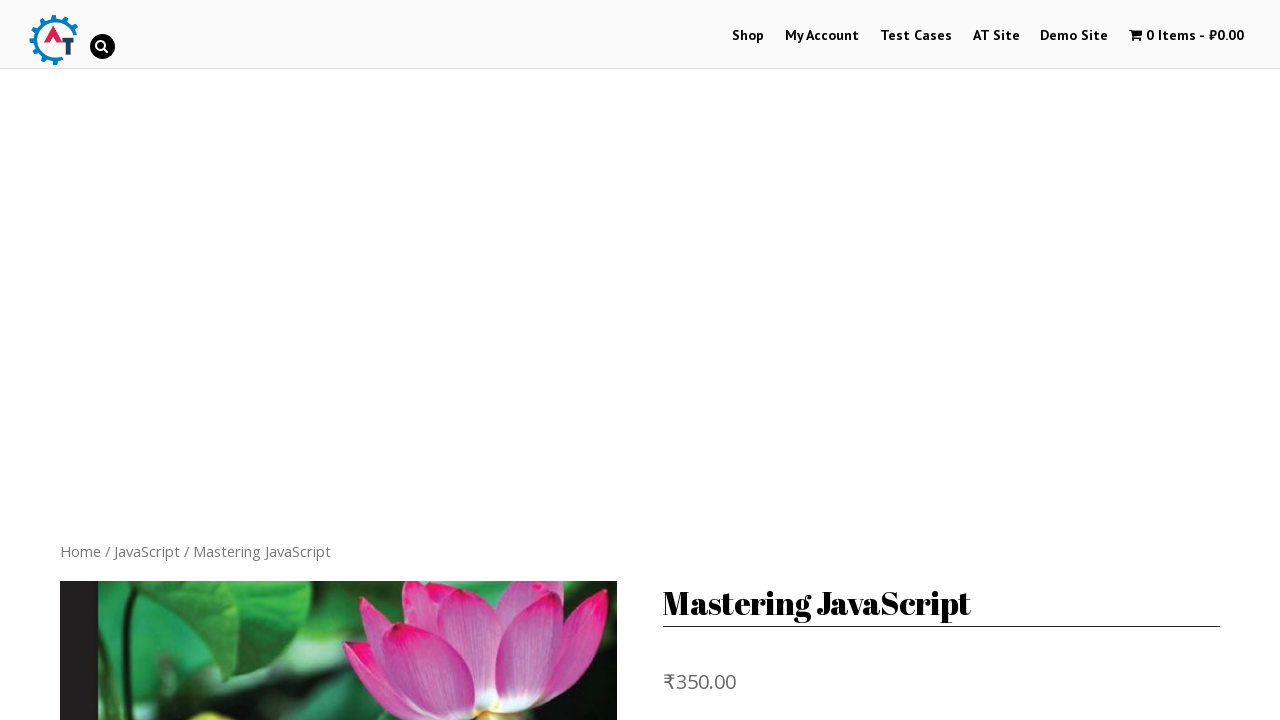

Add to basket button is visible on product page
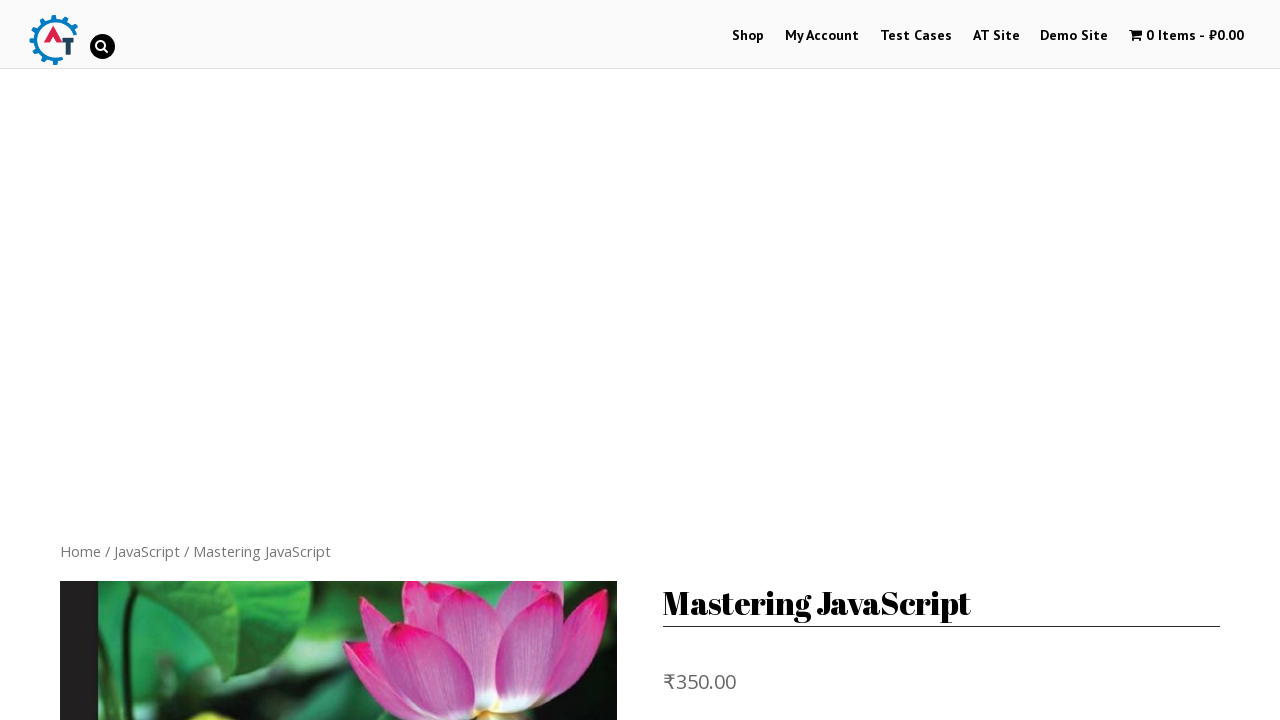

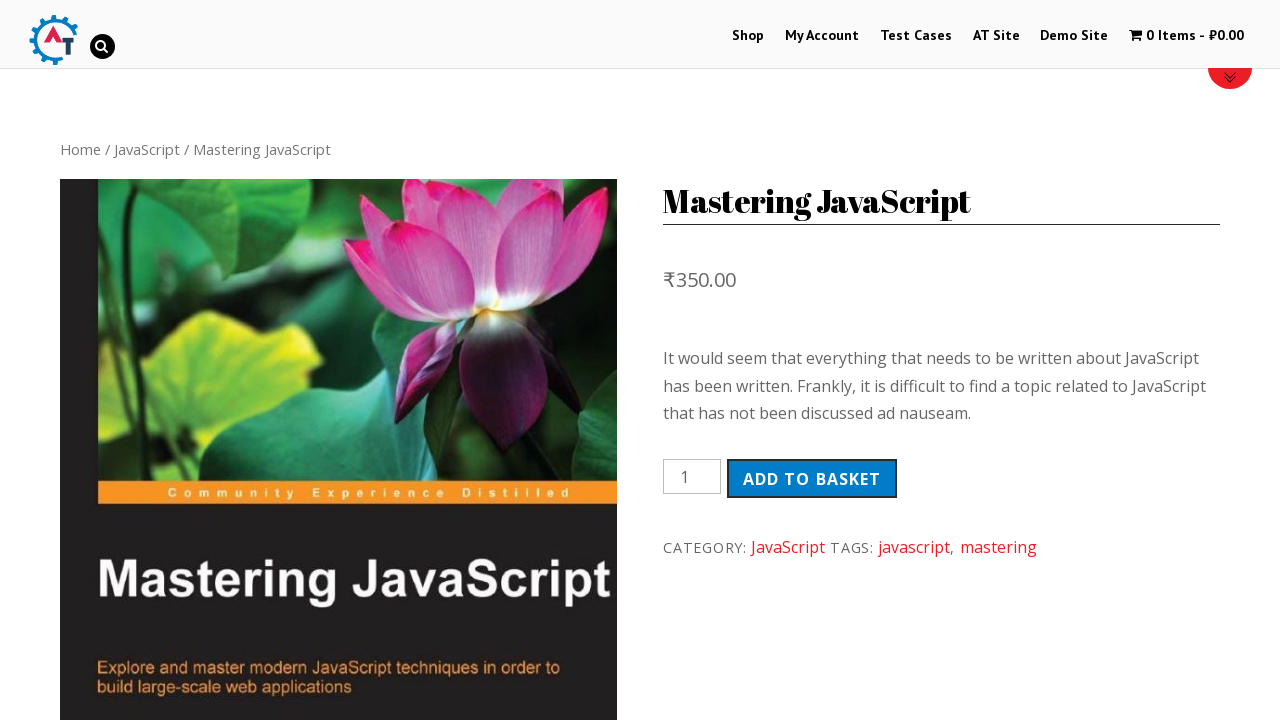